Tests toggle switch functionality on W3Schools by clicking a toggle button twice to turn it on and off

Starting URL: https://www.w3schools.com/howto/howto_css_switch.asp

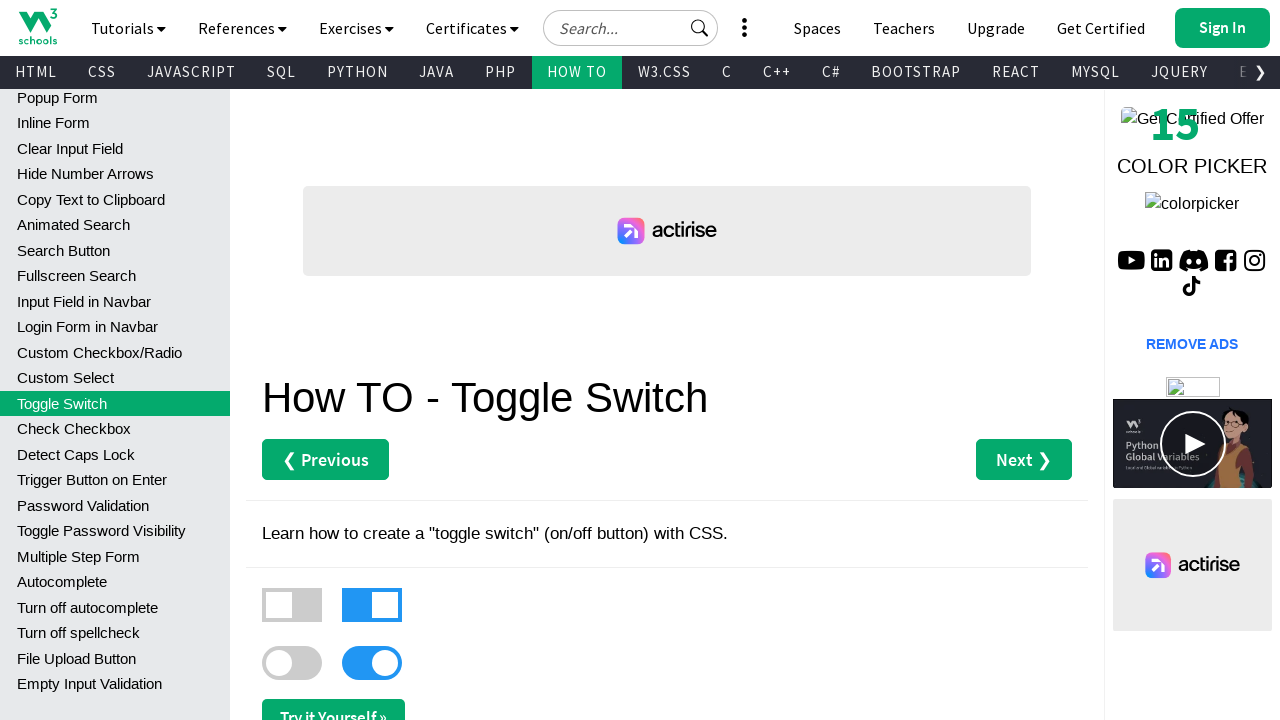

Navigated to W3Schools toggle switch example page
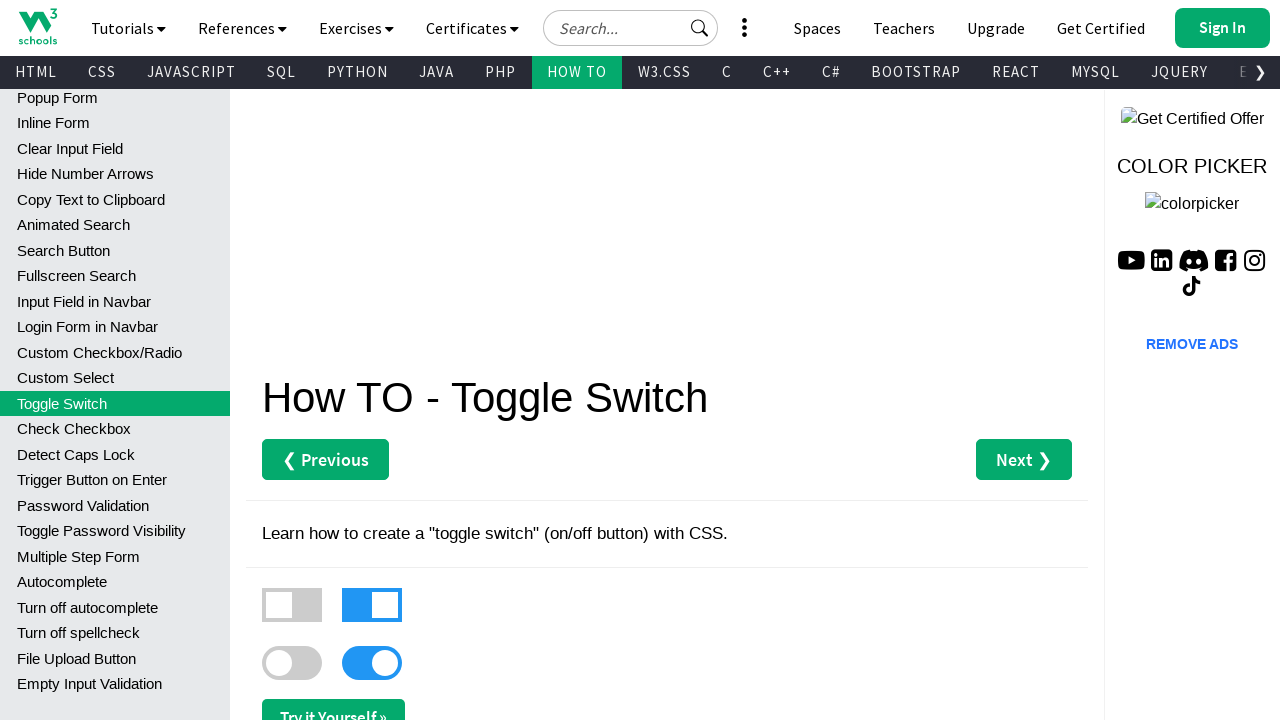

Clicked toggle switch to turn it on at (292, 663) on xpath=//*[@id='main']/label[3]/div
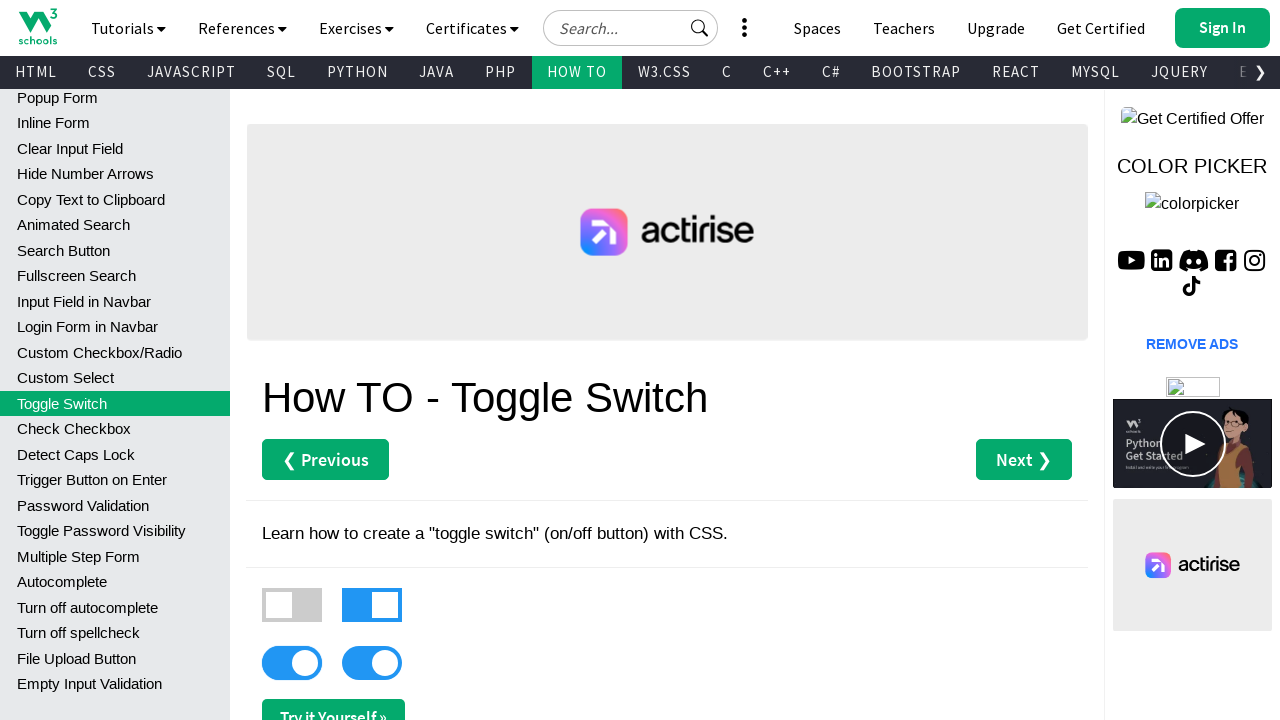

Clicked toggle switch again to turn it off at (292, 663) on xpath=//*[@id='main']/label[3]/div
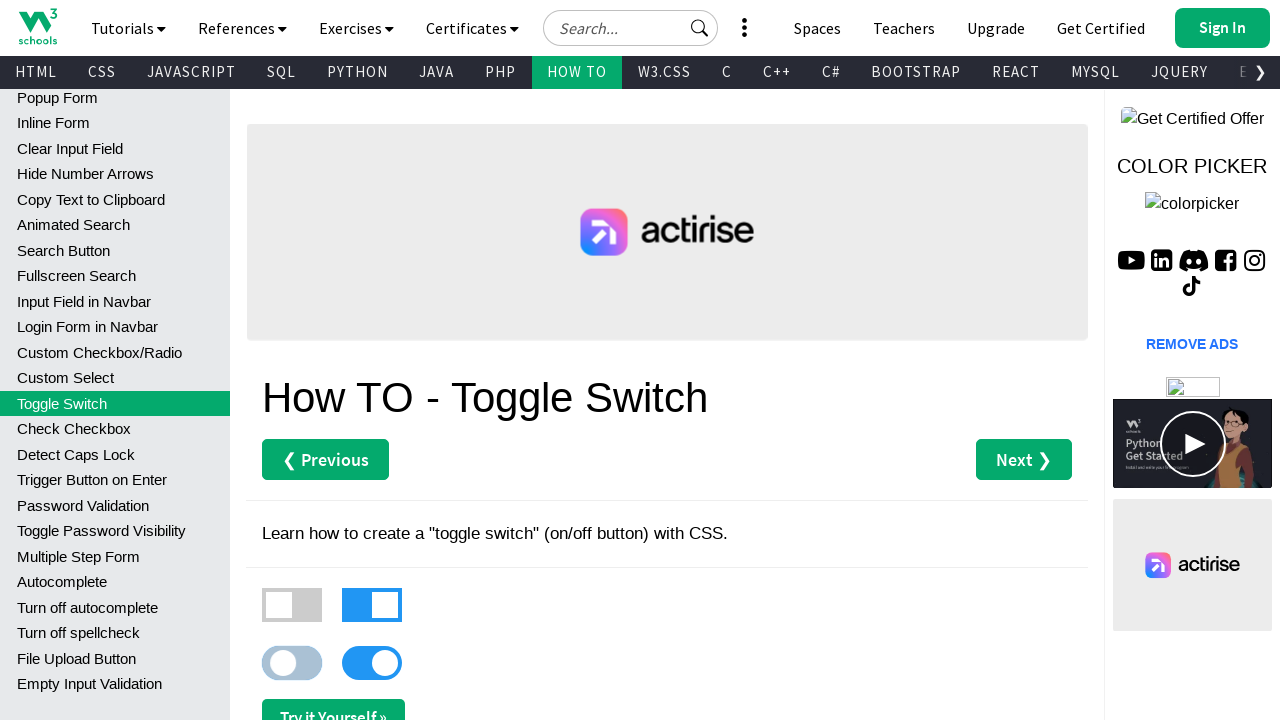

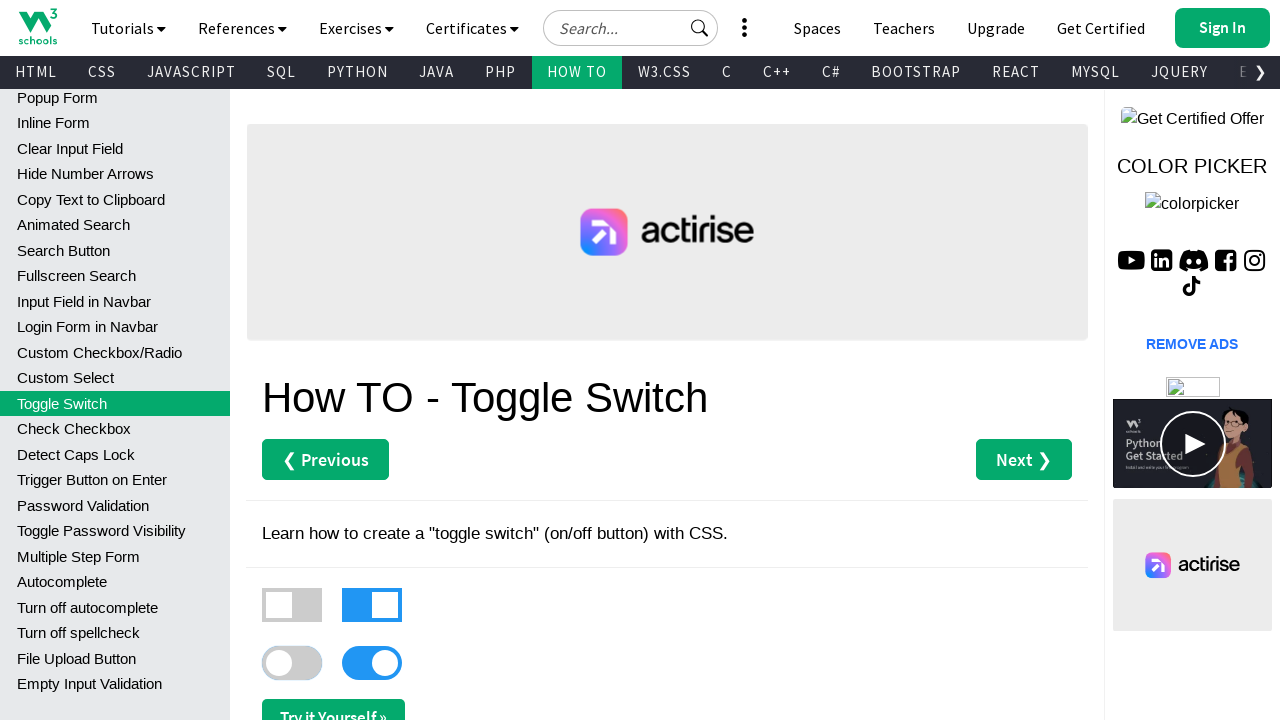